Tests handling of dynamic calendar on SpiceJet website by locating a departure date element and modifying its text content using JavaScript execution to simulate date selection.

Starting URL: https://www.spicejet.com/

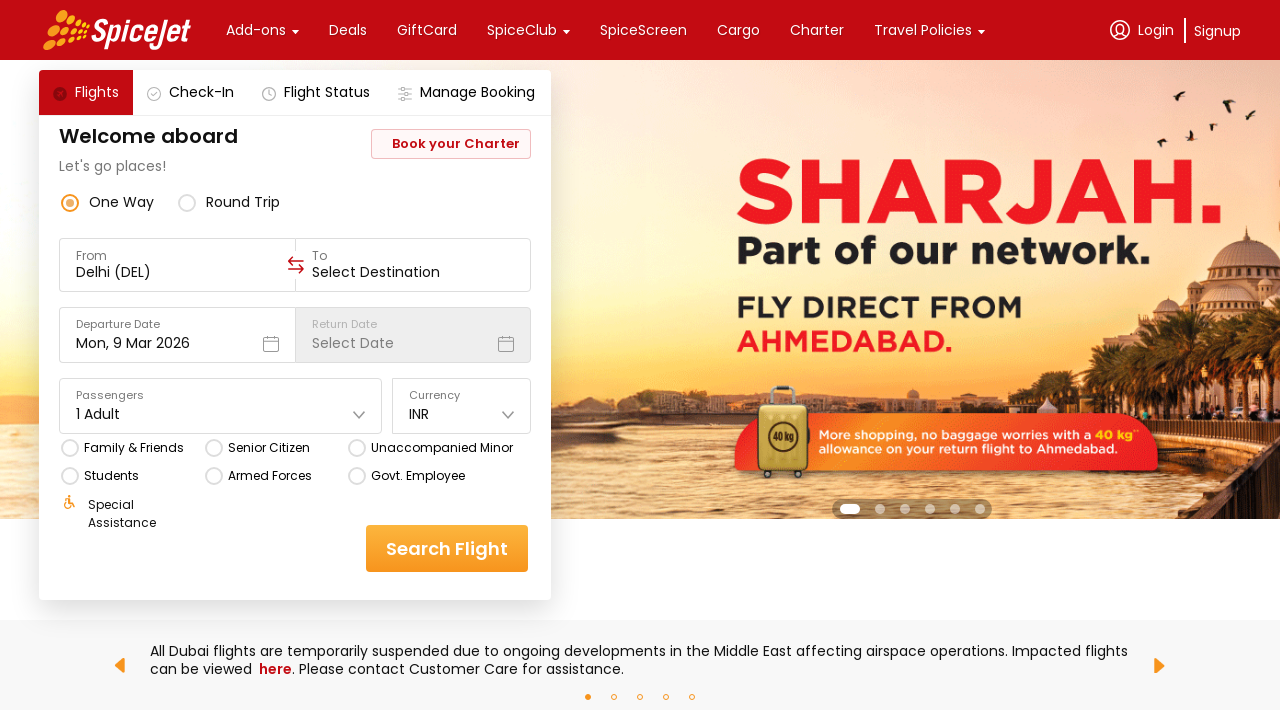

Located departure date element
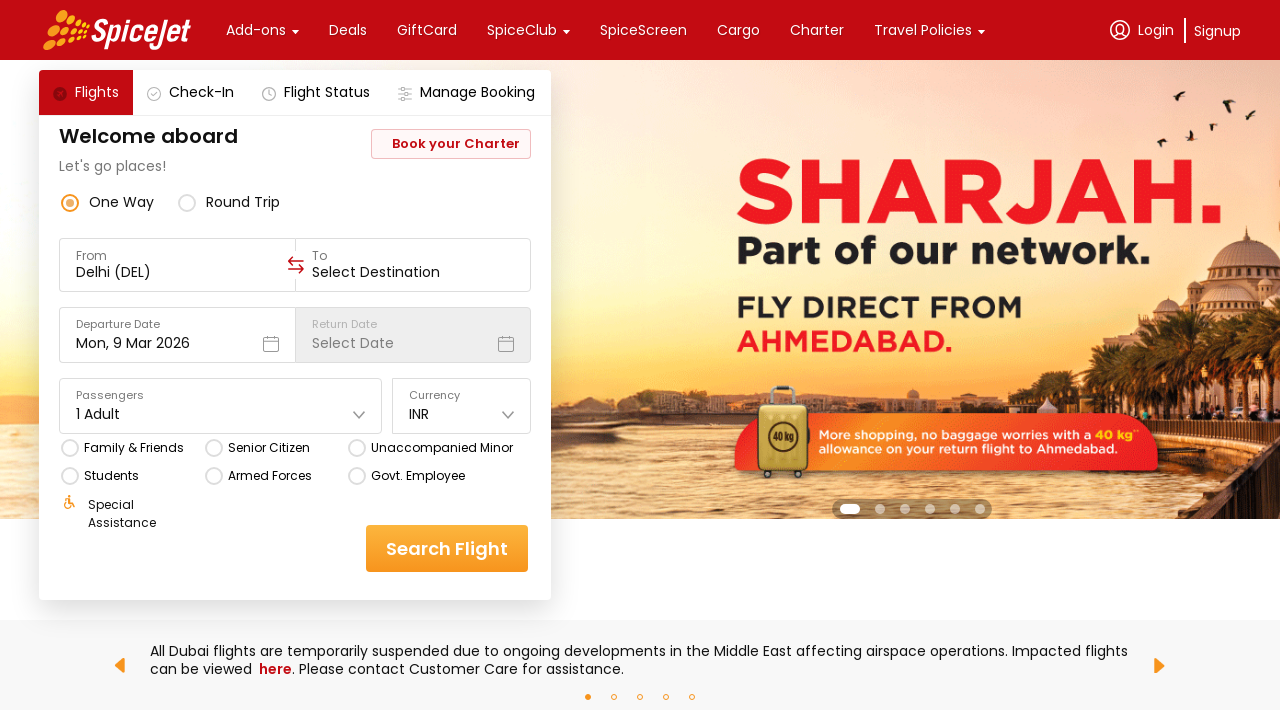

Waited for departure date dropdown to be visible
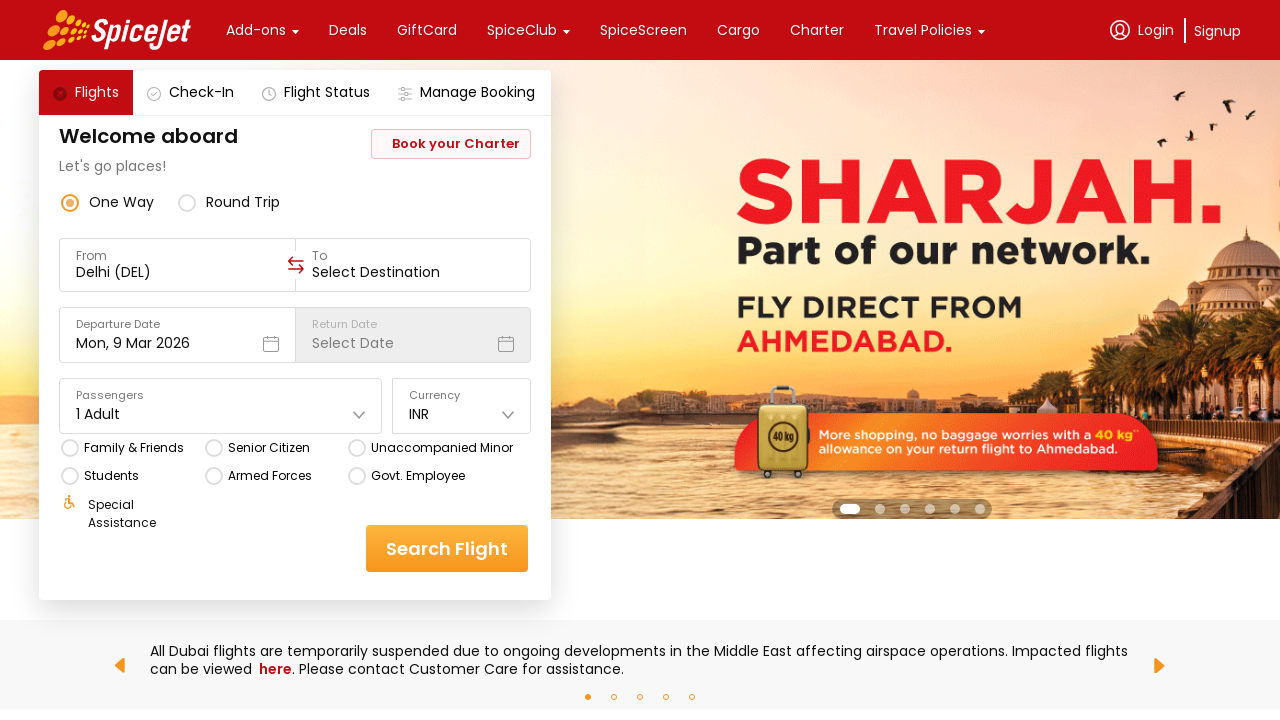

Set required date to 'Tue, 31 Dec 2025'
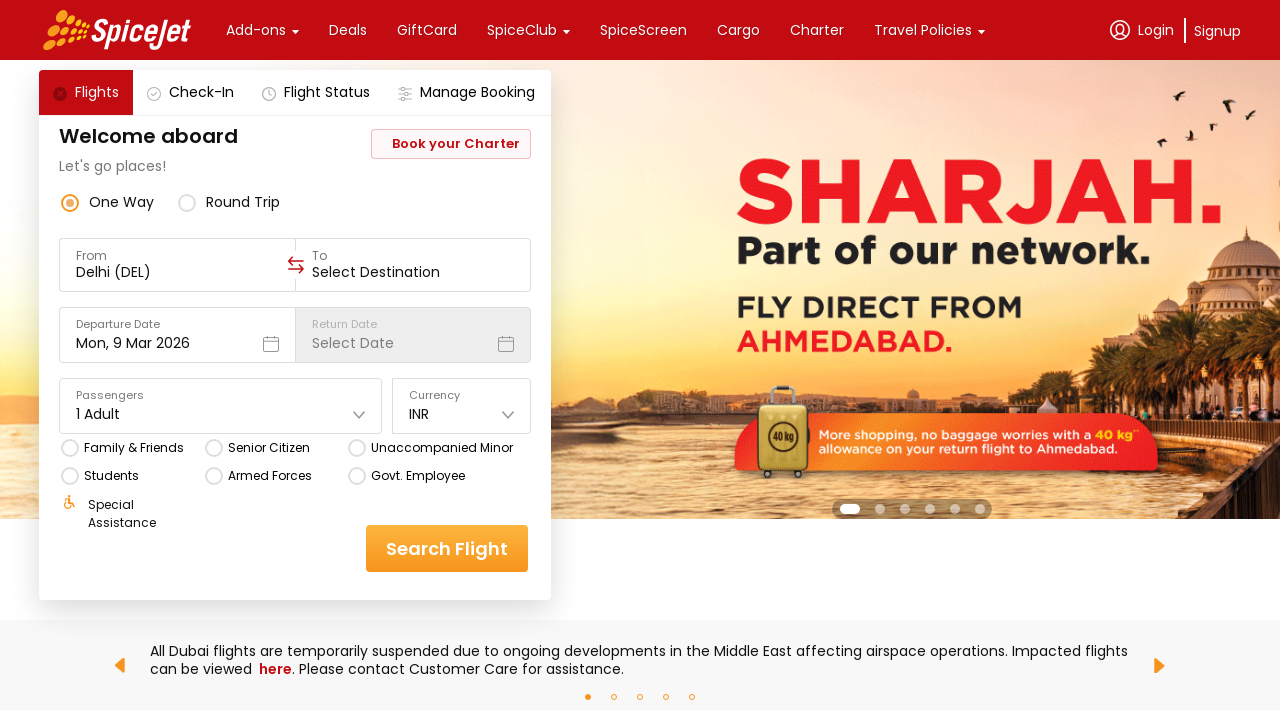

Executed JavaScript to modify departure date element text content to 'Tue, 31 Dec 2025'
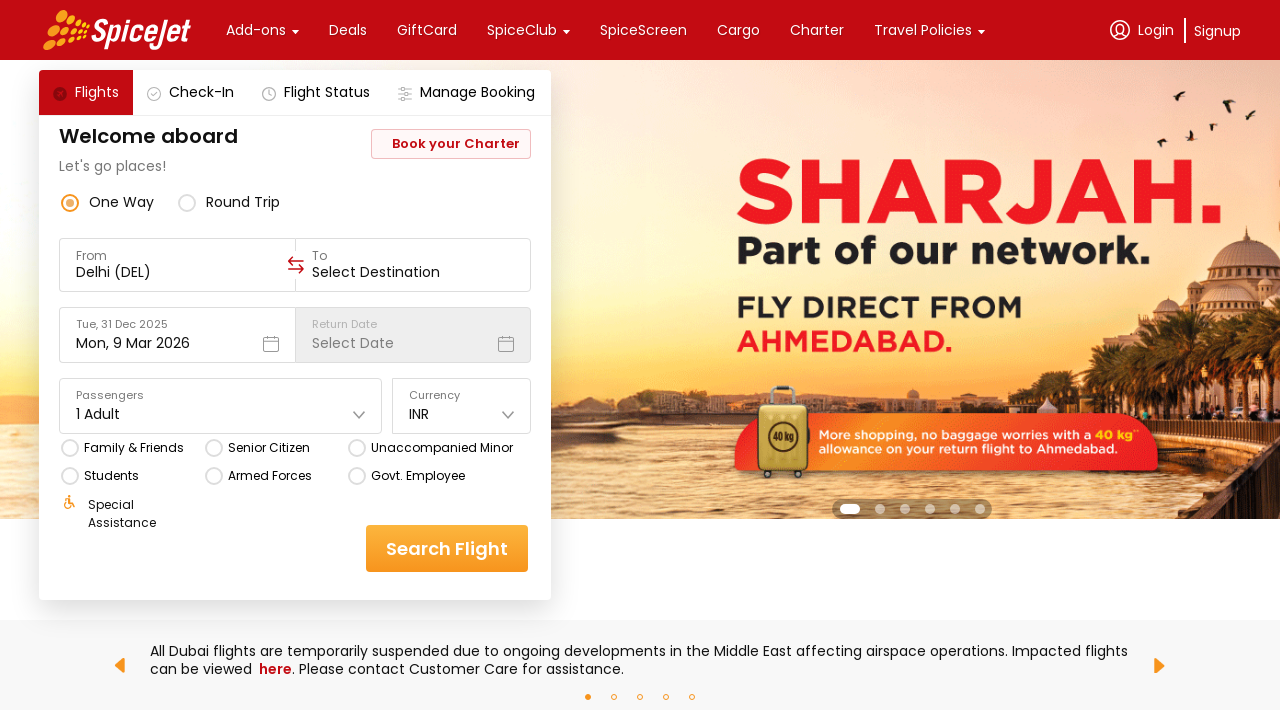

Waited 2 seconds to observe the date change
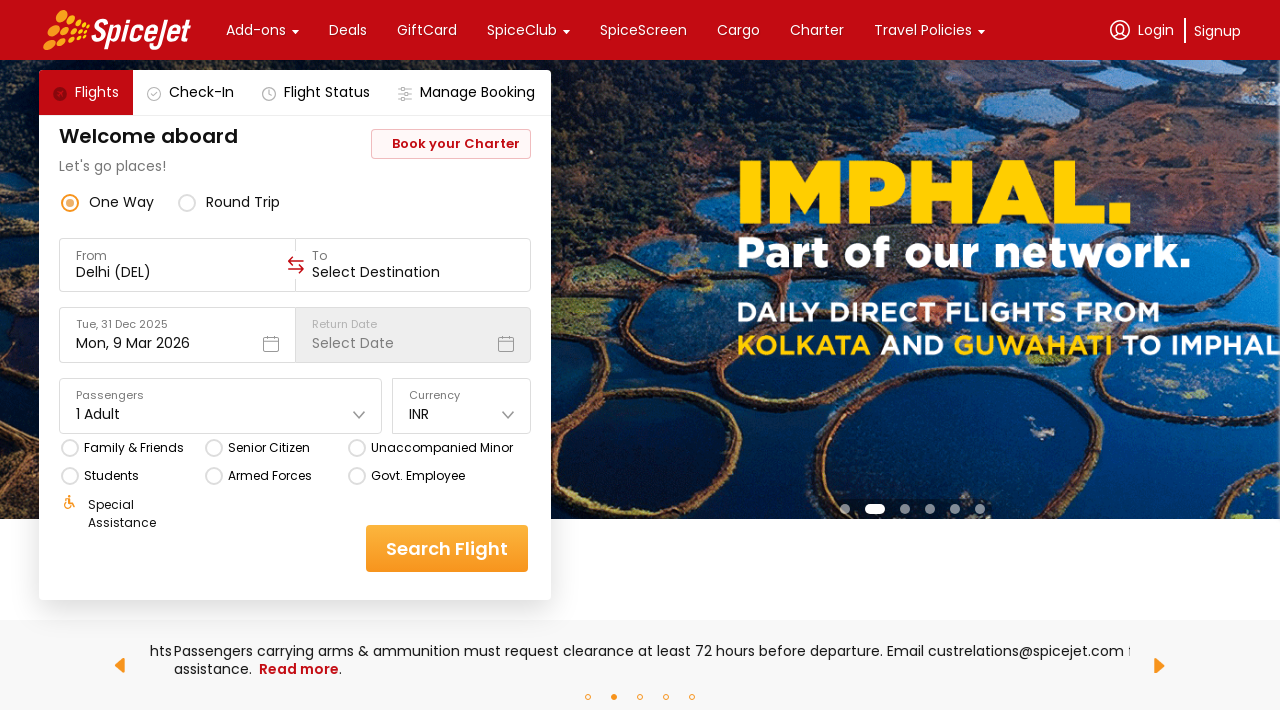

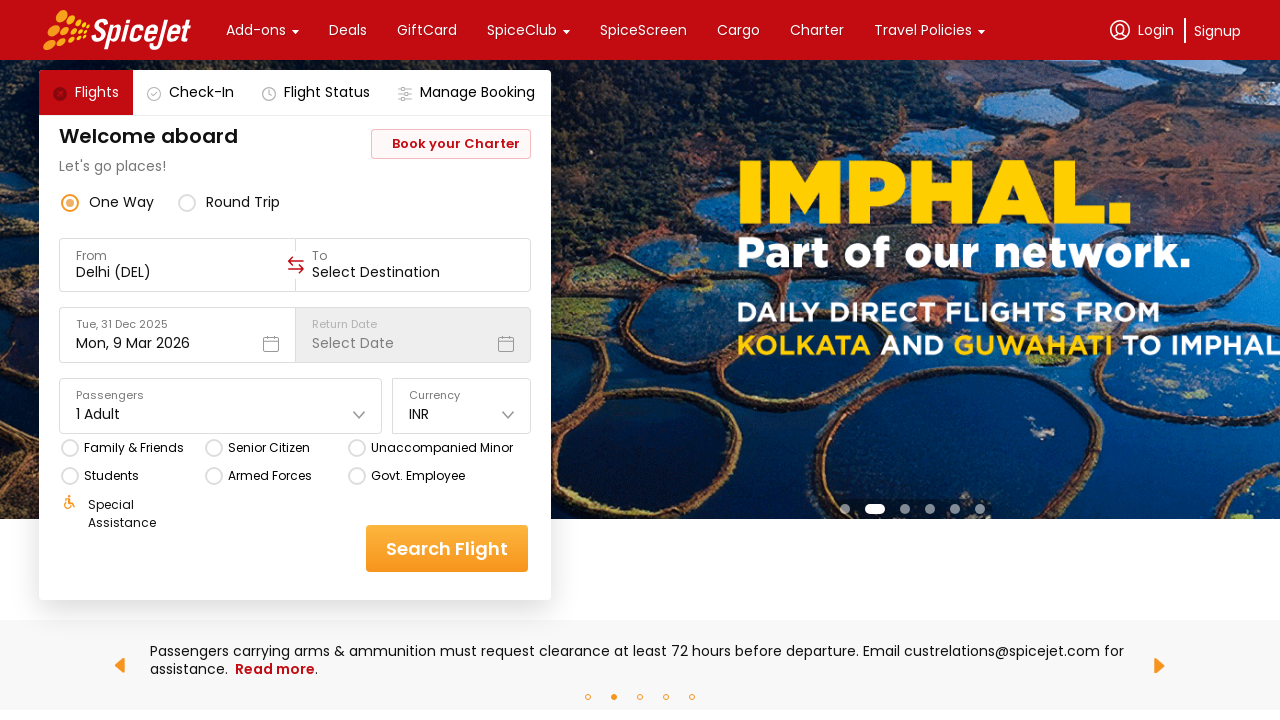